Tests console log functionality by clicking a button that triggers a console.log message on a Selenium test page

Starting URL: https://www.selenium.dev/selenium/web/bidi/logEntryAdded.html

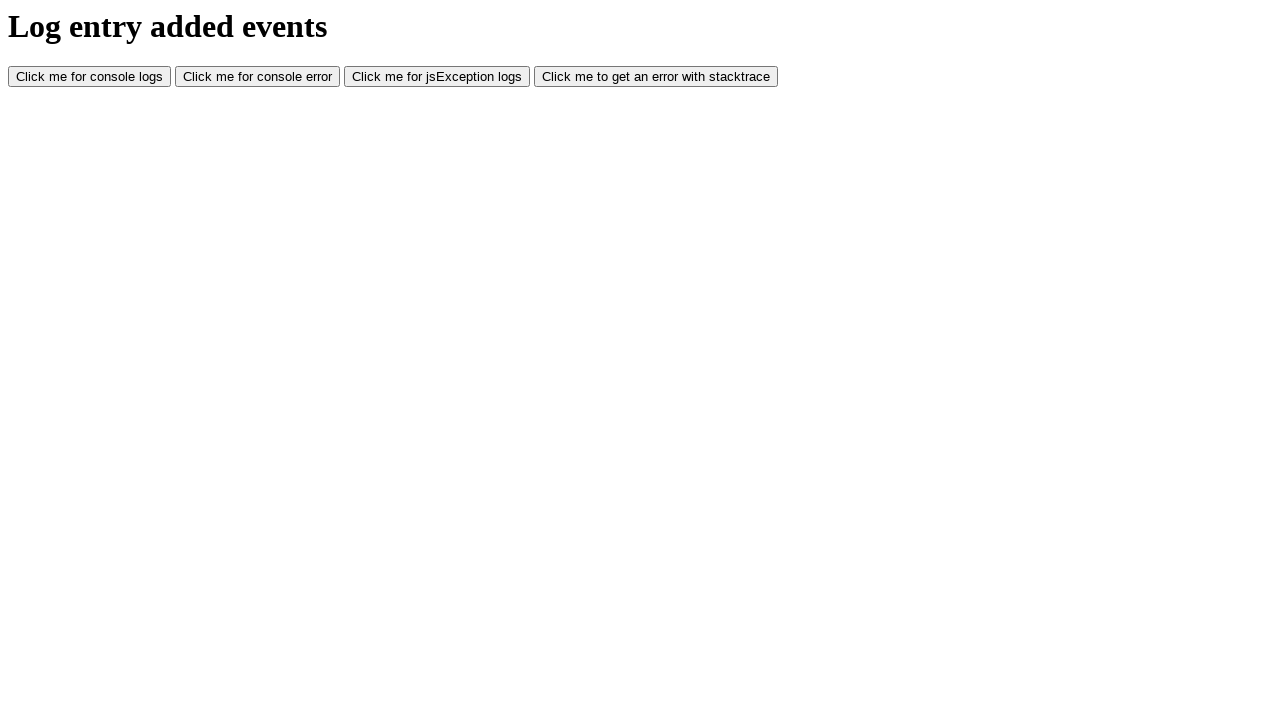

Clicked console log button to trigger console.log message at (90, 77) on #consoleLog
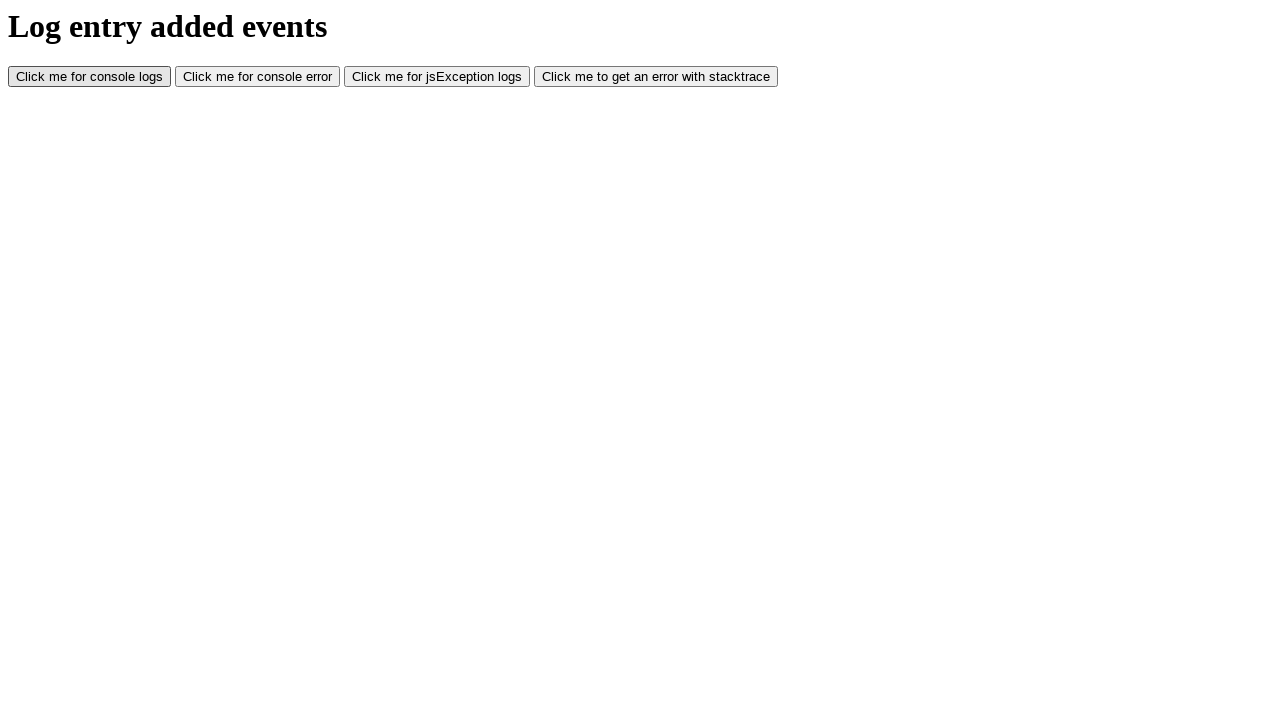

Waited 500ms for console log to be processed
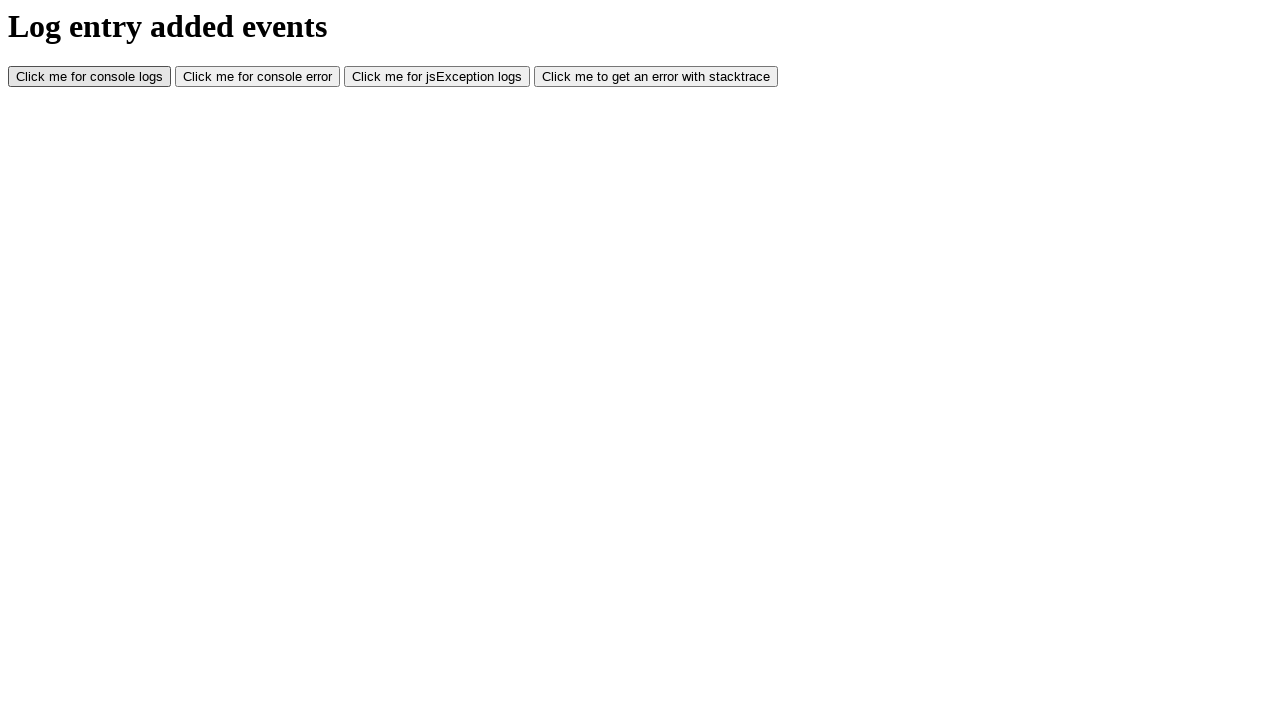

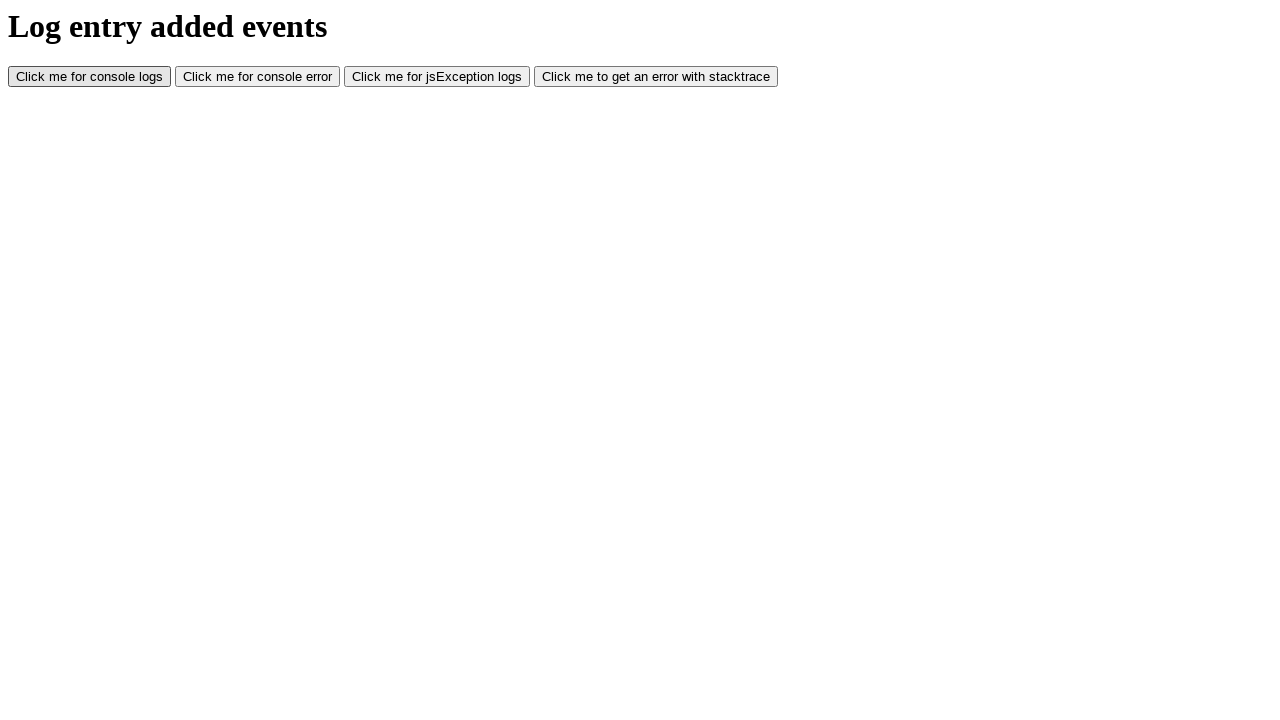